Clicks button 1 (khung1) and verifies navigation to the expected URL

Starting URL: https://shibameomeo.github.io/mouseclick/index.html

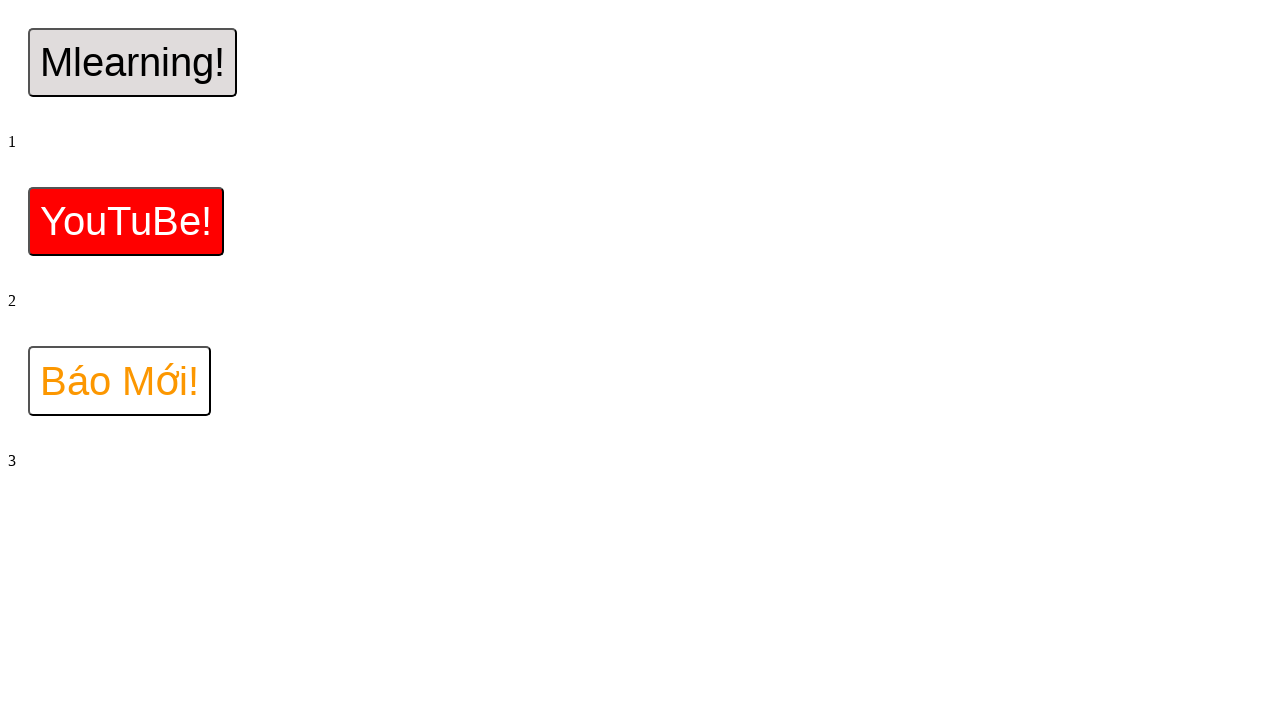

Clicked button 1 (khung1) at (132, 62) on #khung1
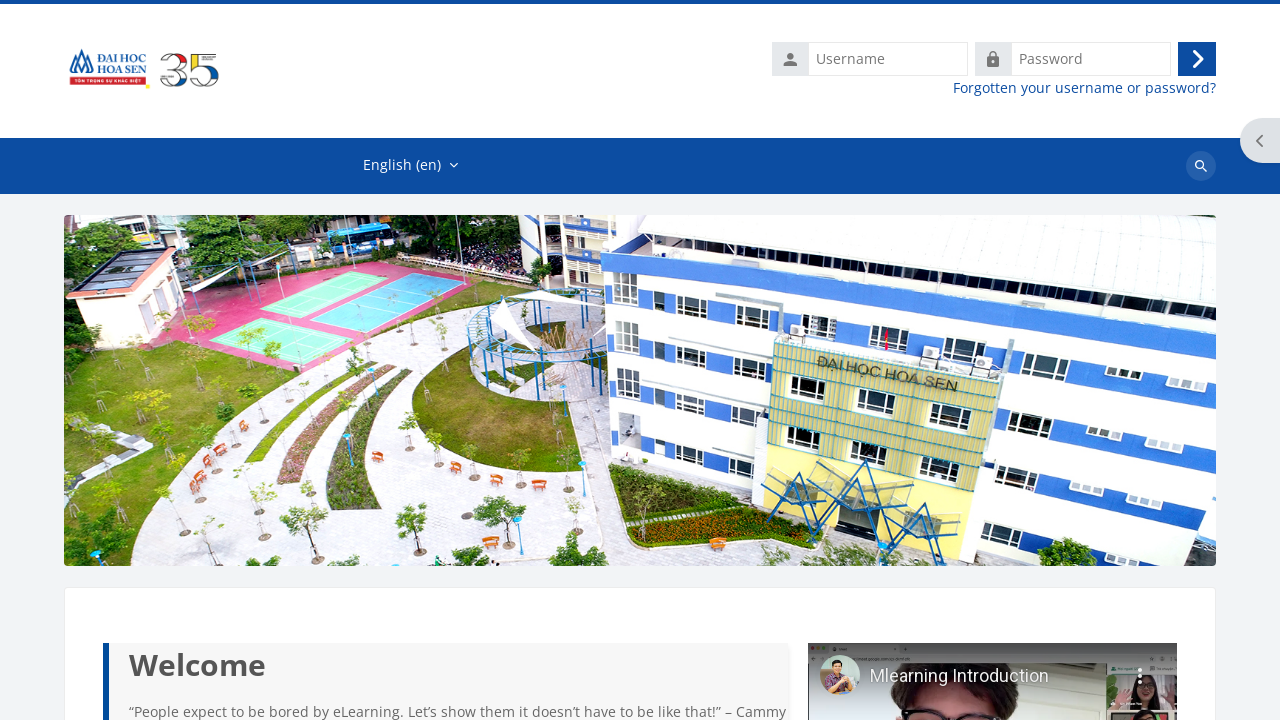

Page load state completed
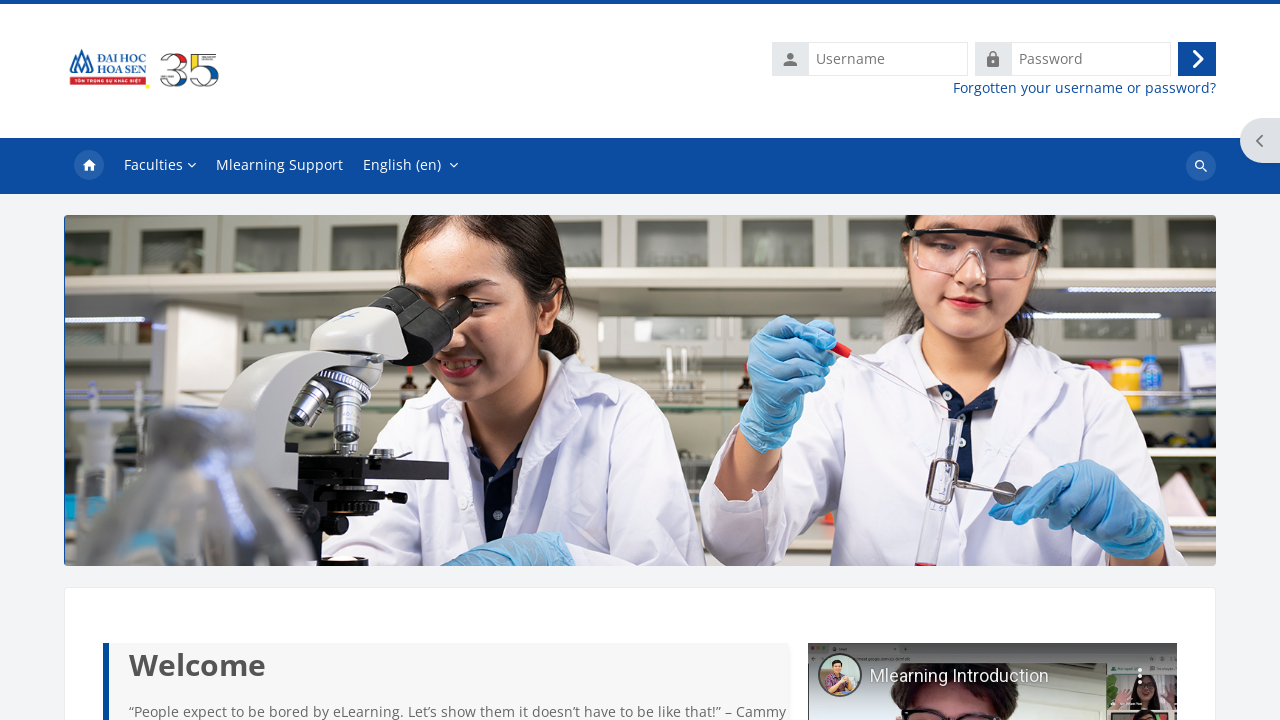

Verified navigation to expected URL: https://mlearning.hoasen.edu.vn/
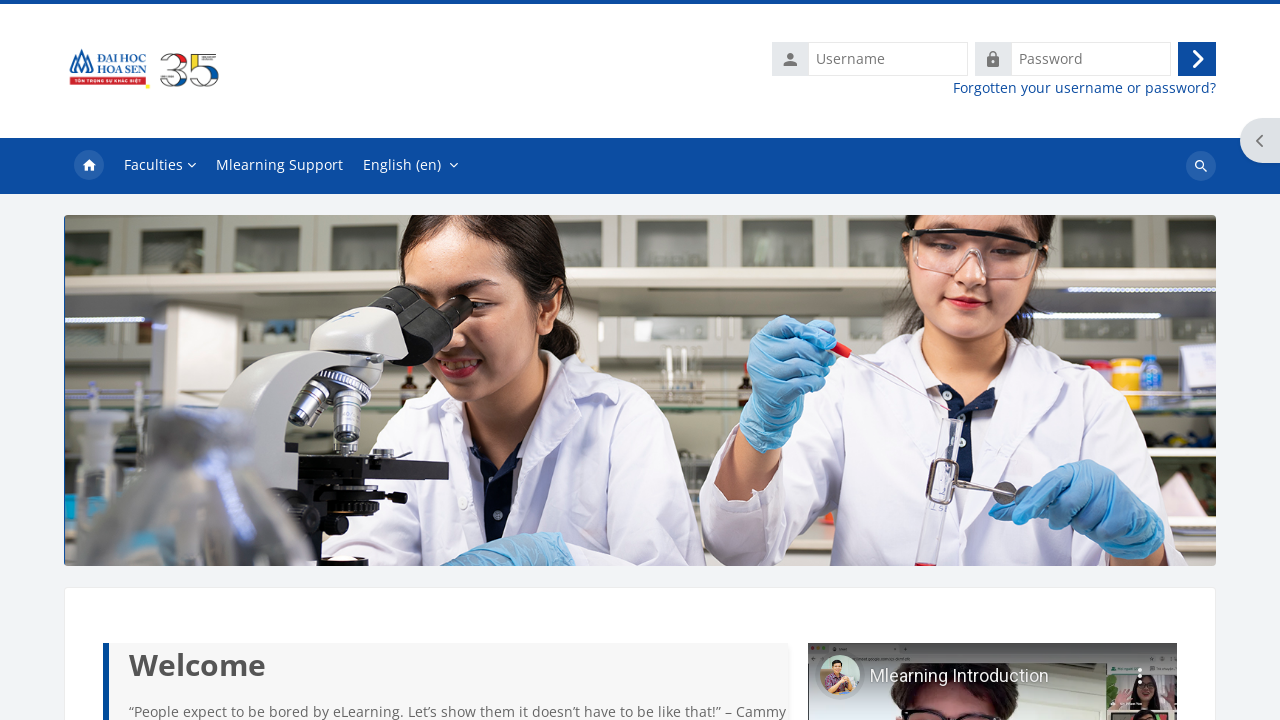

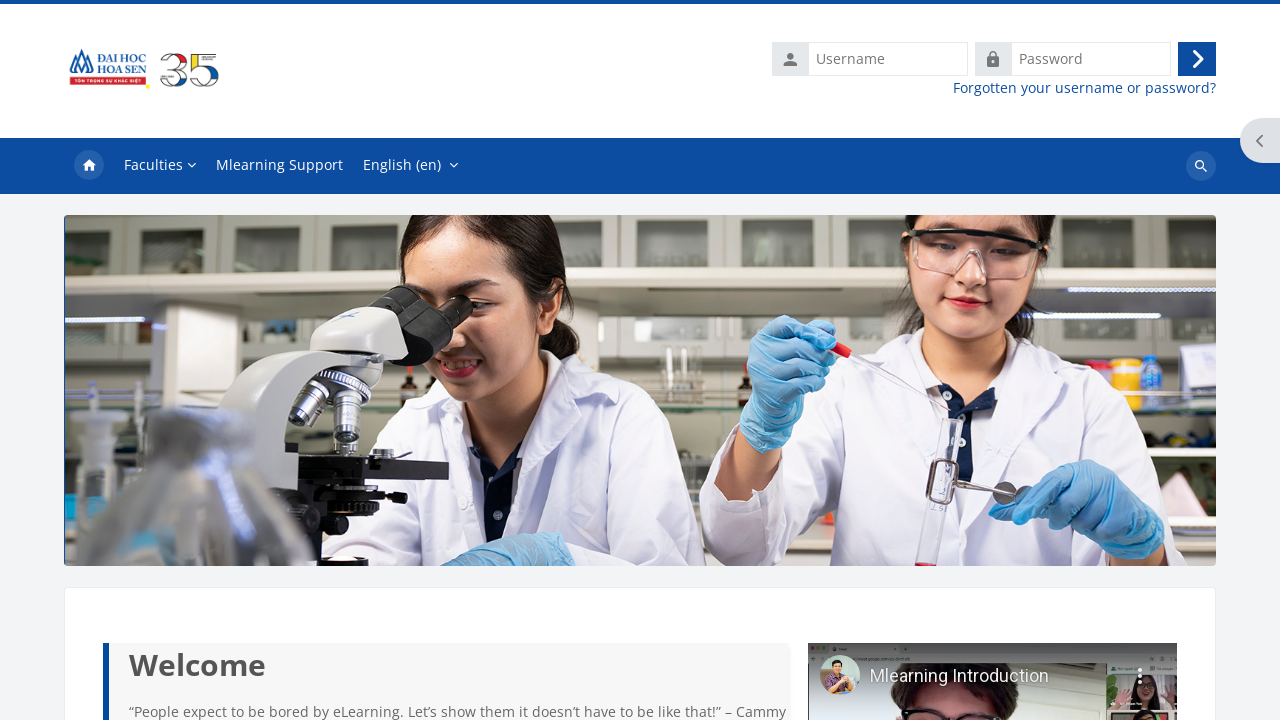